Tests the QGIS Installation guide page by clicking on the Installation guide sidebar link and verifying installation instructions for various platforms (Windows, Linux, Mac, FreeBSD, etc.) are displayed.

Starting URL: https://qgis.org/resources/hub/

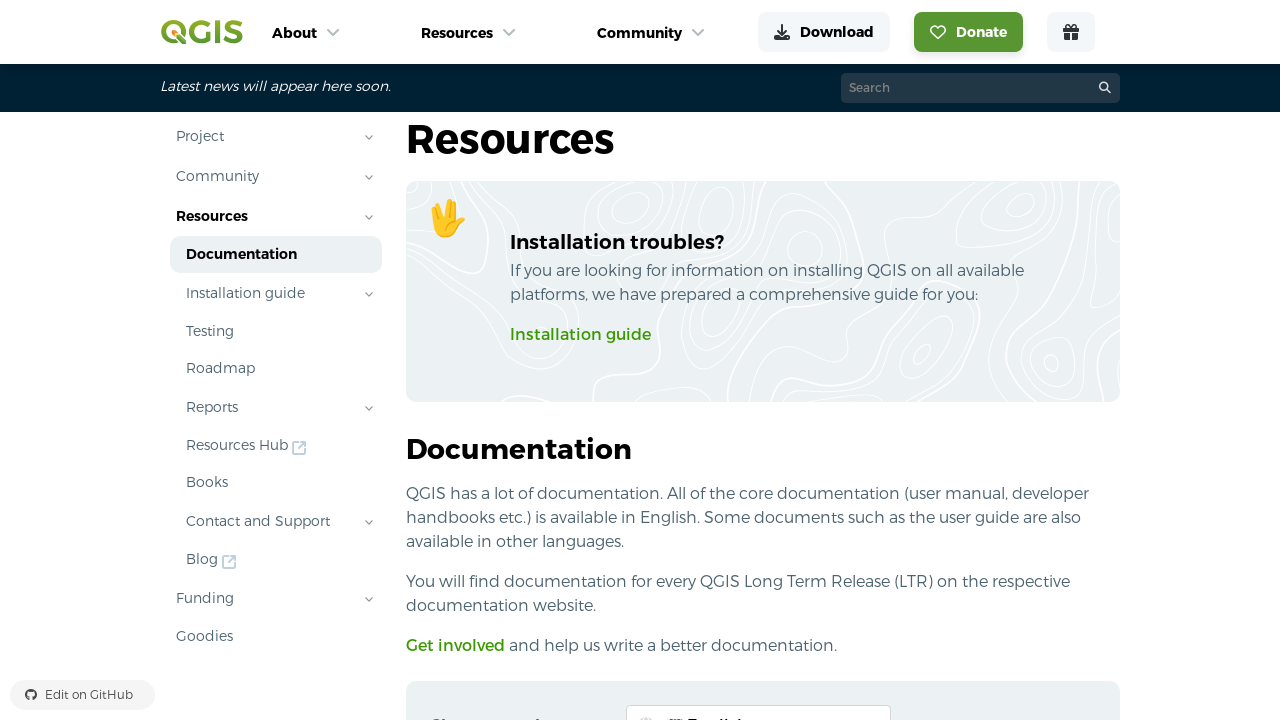

Sidebar loaded
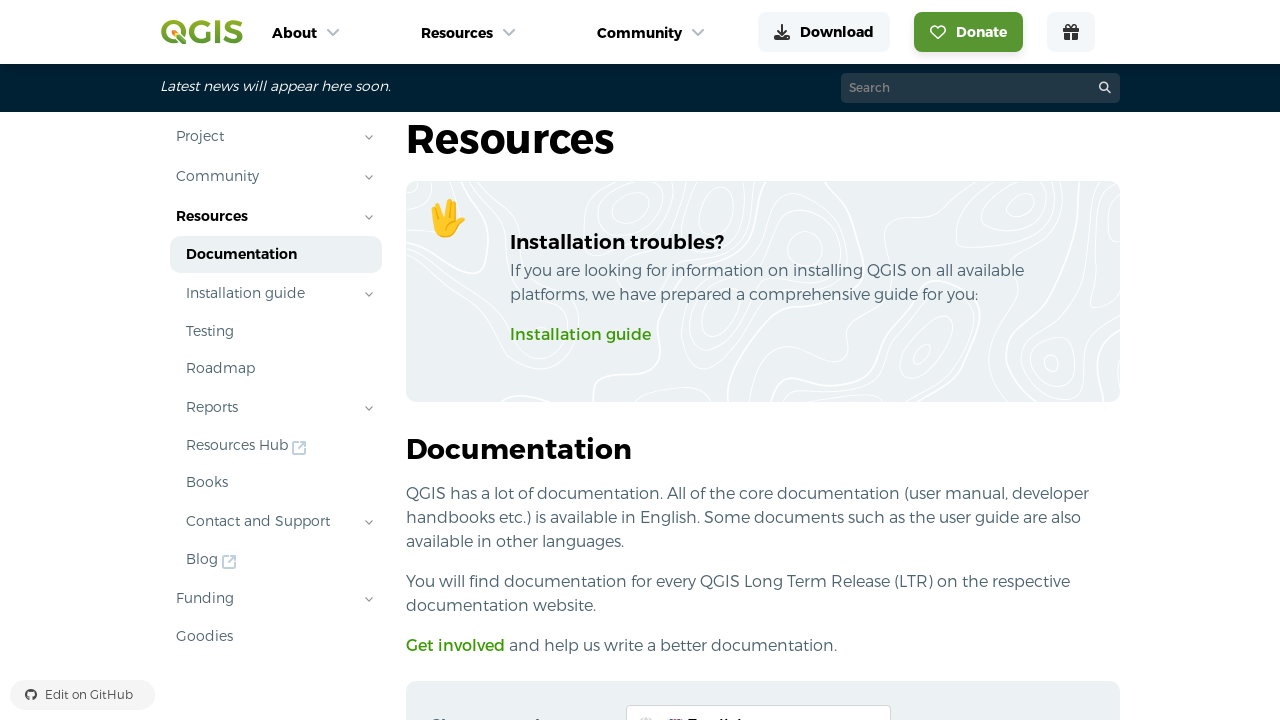

Clicked on Installation guide link in sidebar at (263, 293) on #sidebar >> internal:role=link[name="Installation guide"i]
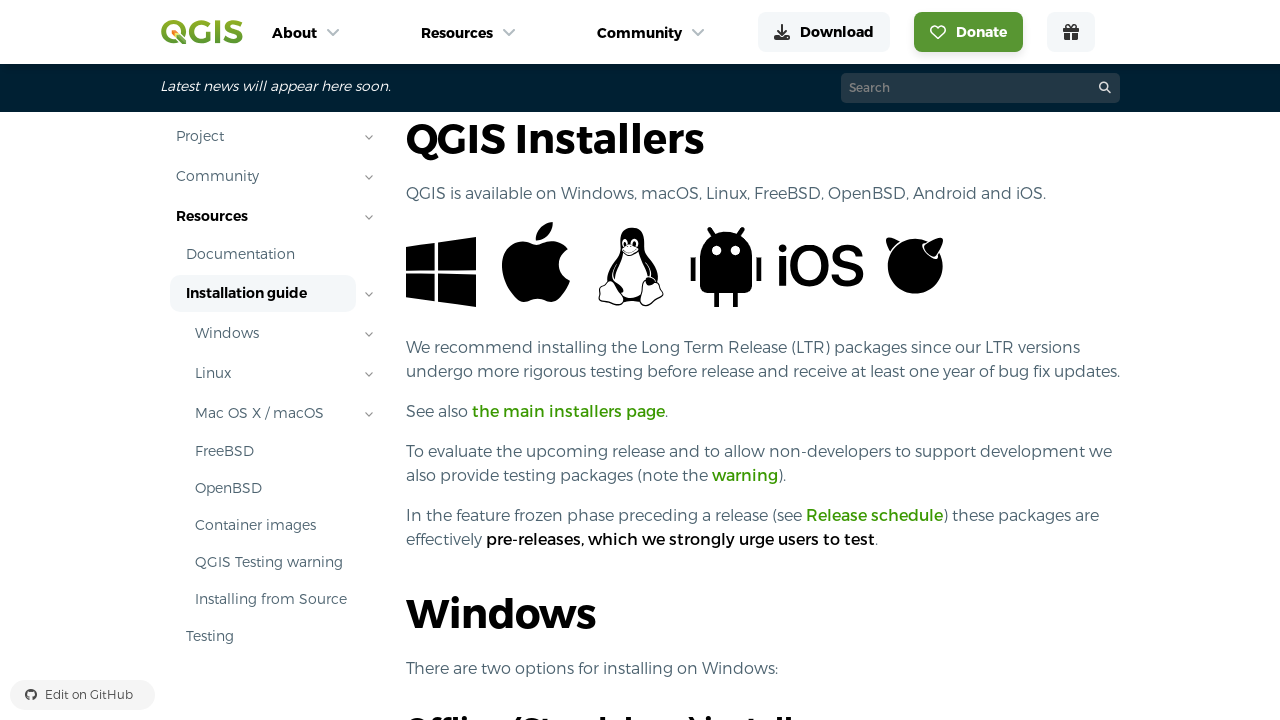

Installation instructions for various platforms (Windows, Linux, Mac, FreeBSD, etc.) loaded
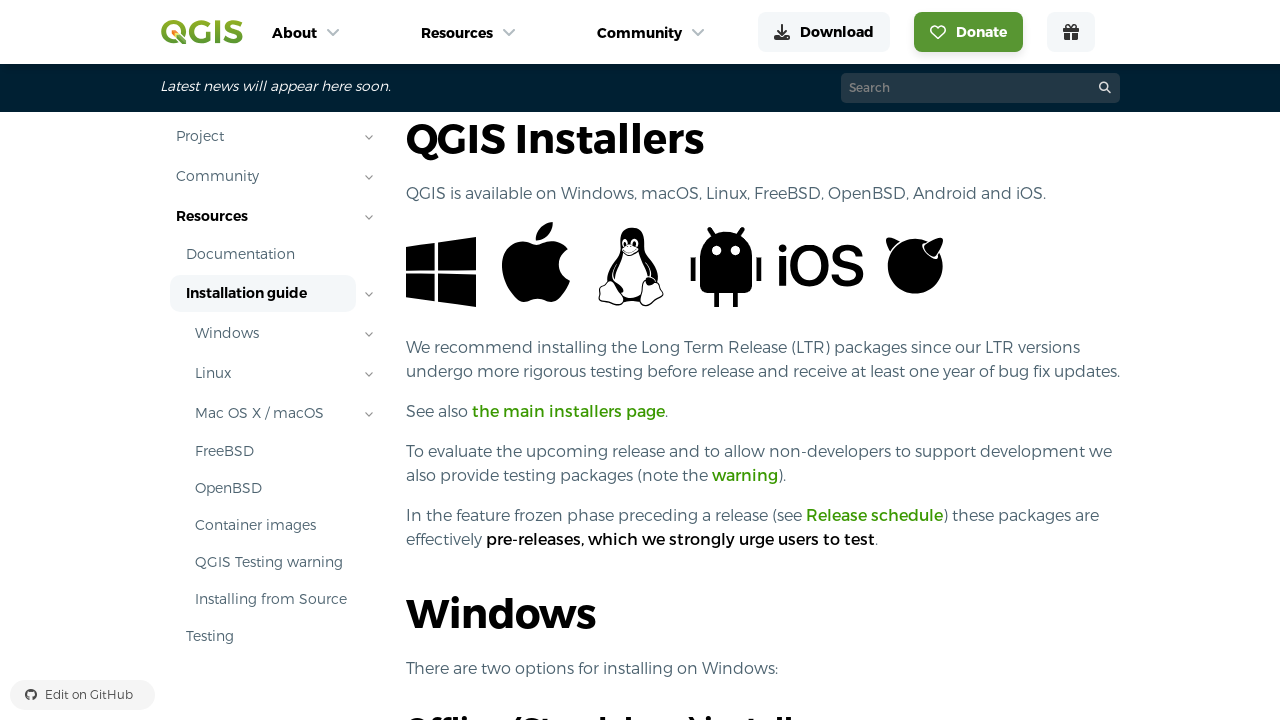

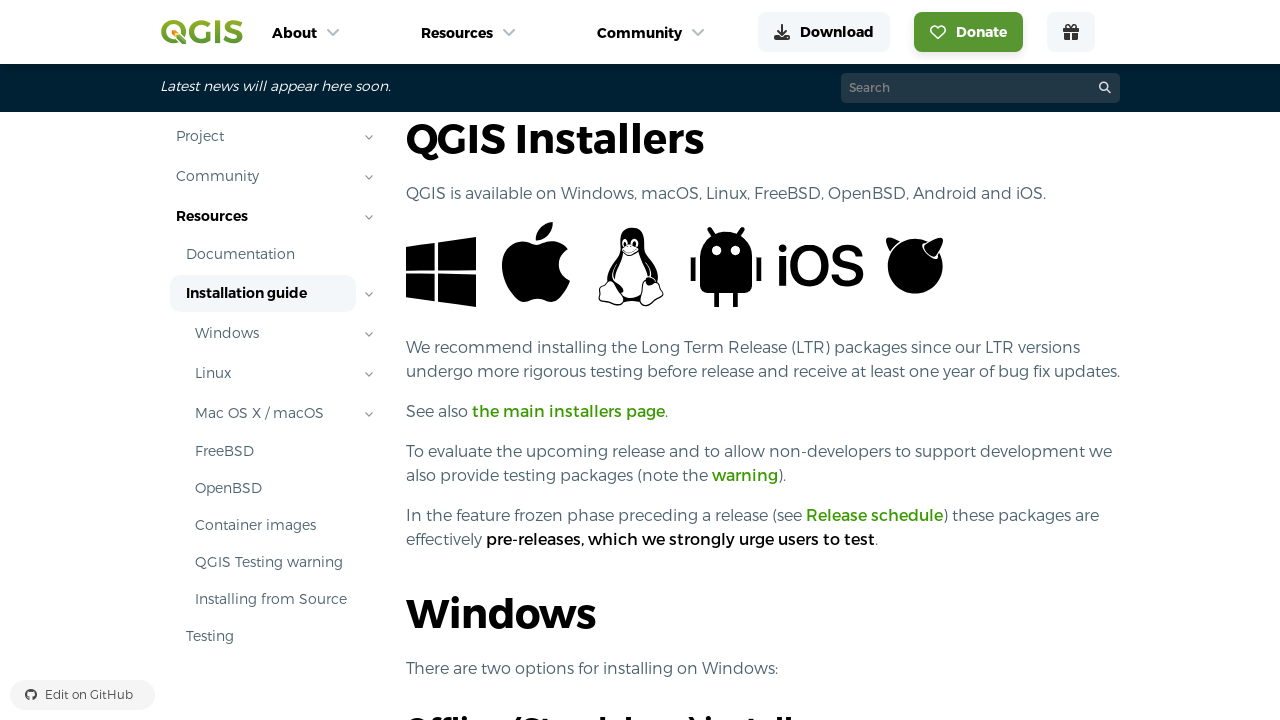